Tests clicking a button by class name and handling the resulting alert modal by clicking OK, repeated 4 times total.

Starting URL: http://uitestingplayground.com/classattr

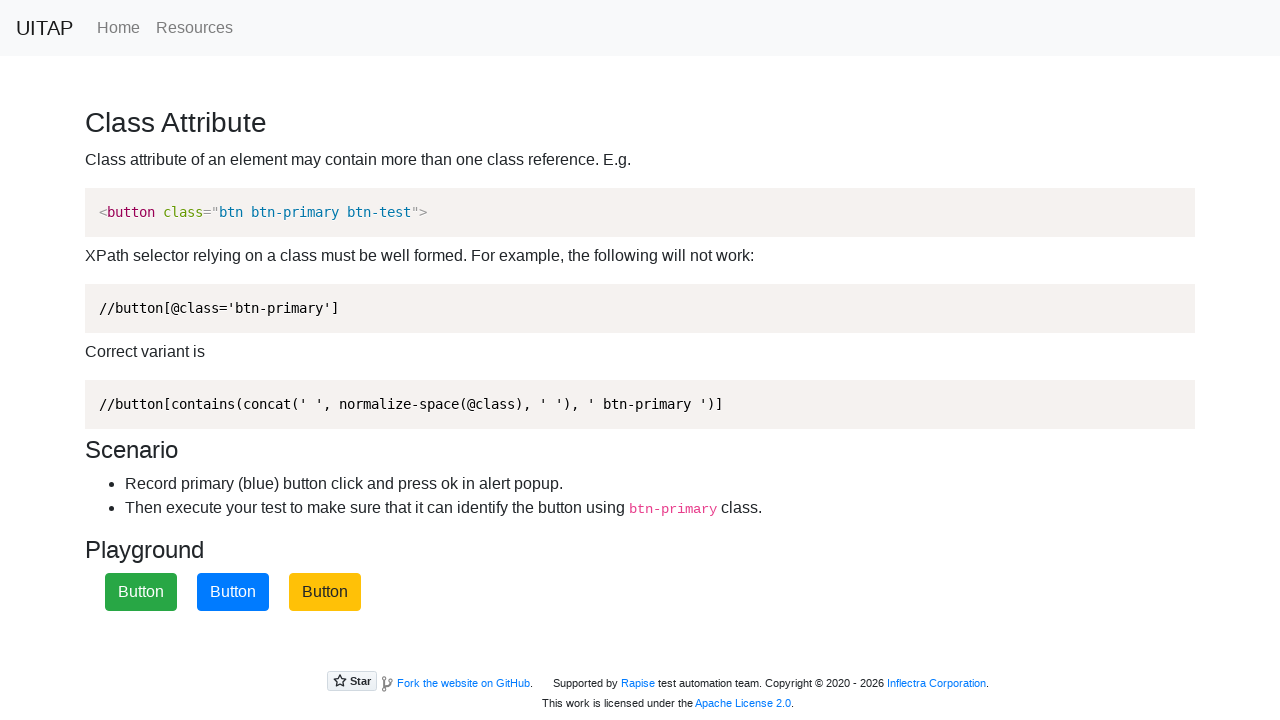

Clicked blue button with class 'btn-primary' at (233, 592) on .btn-primary
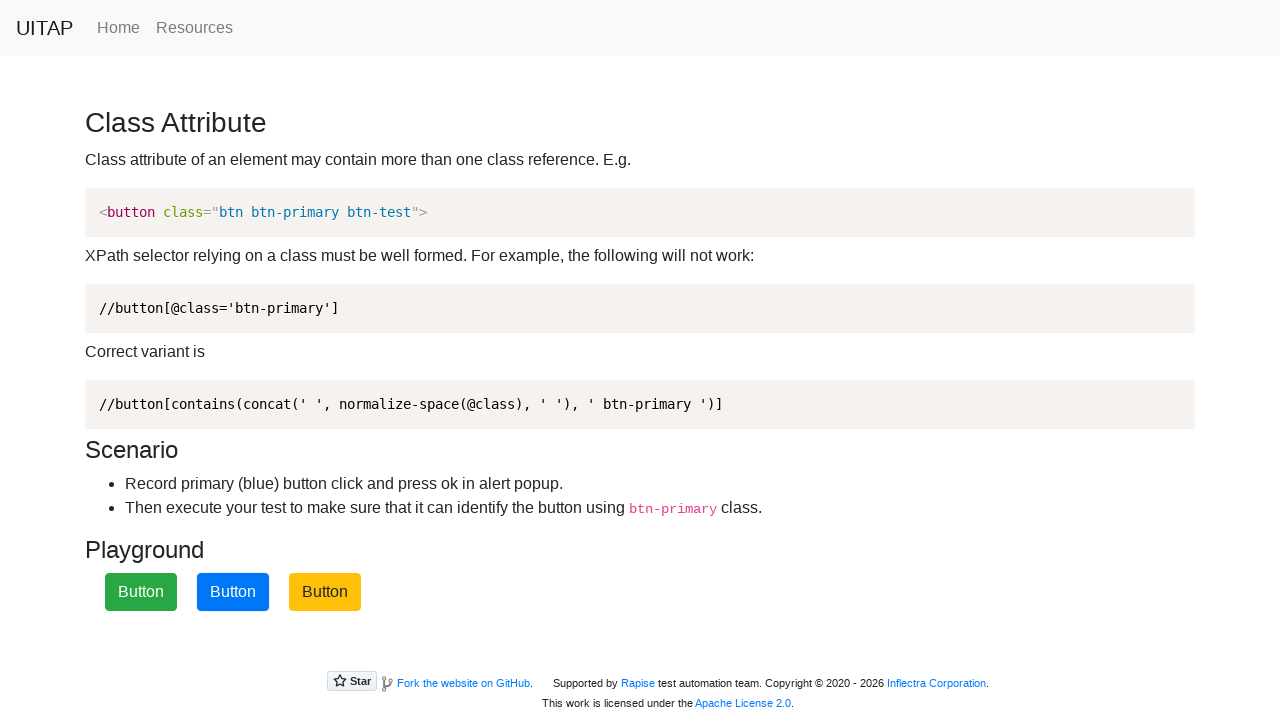

Set up dialog handler to accept alerts
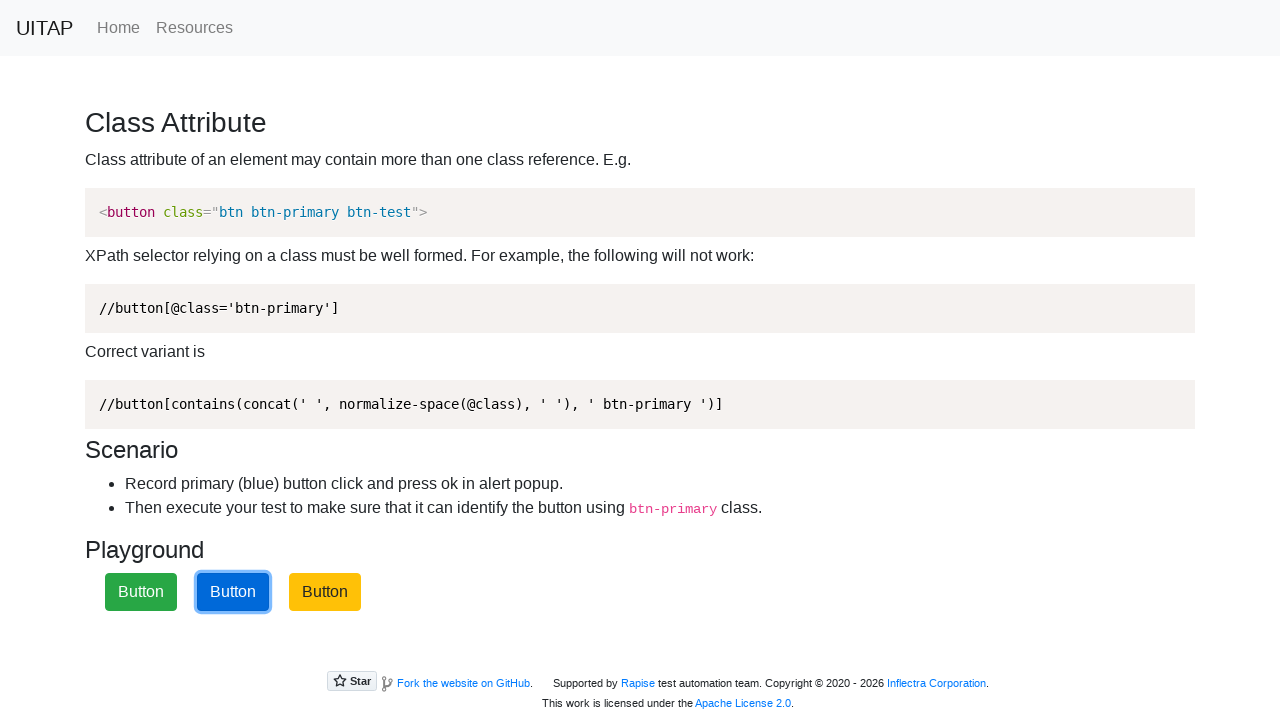

Waited 500ms for dialog to process
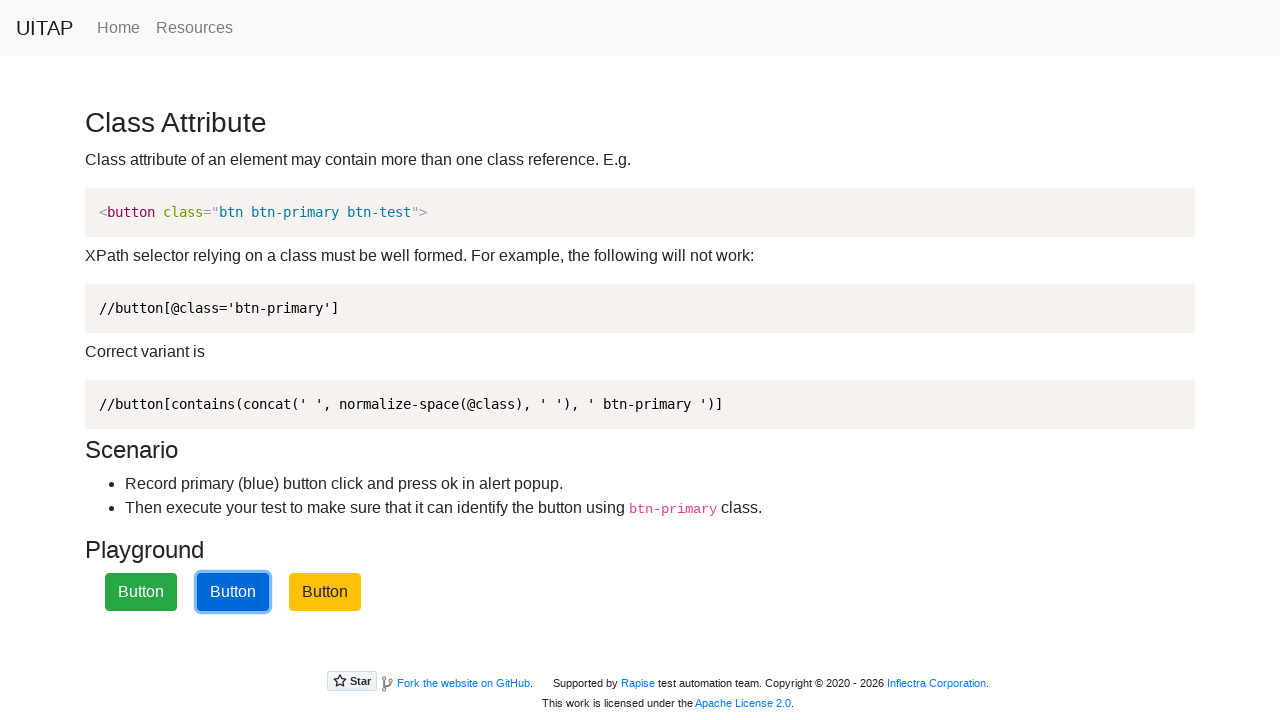

Clicked blue button with class 'btn-primary' at (233, 592) on .btn-primary
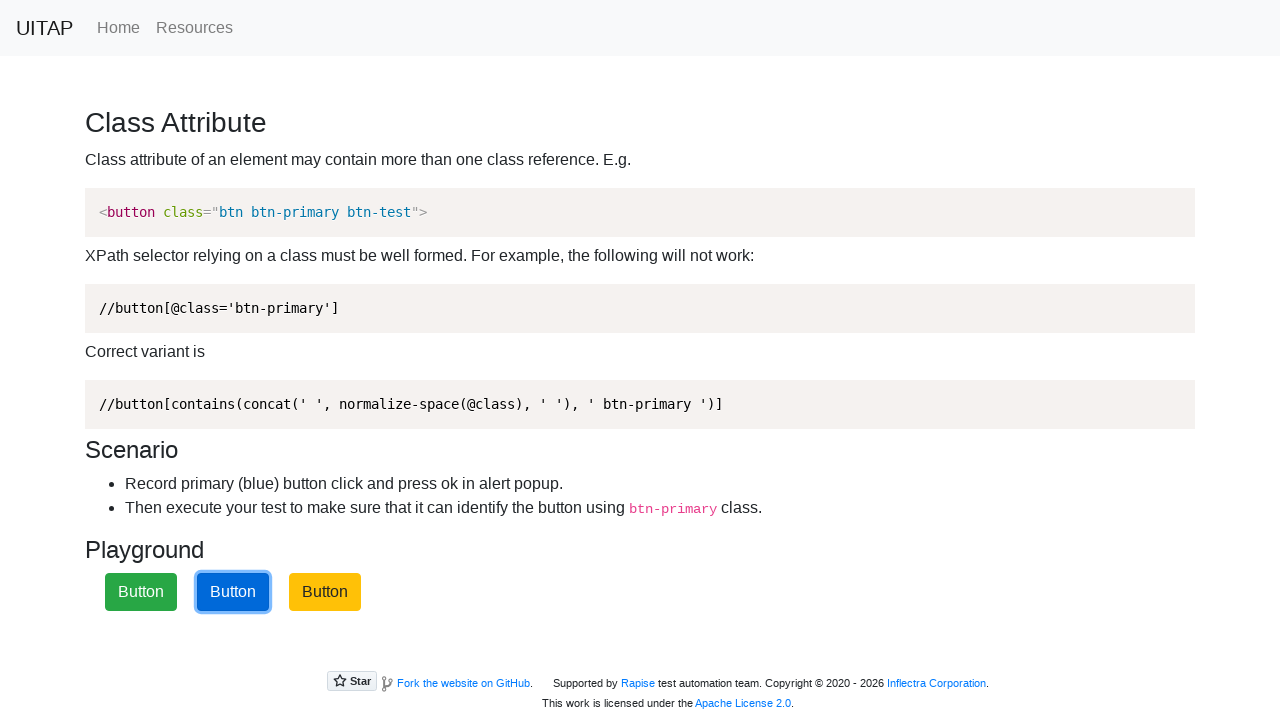

Set up dialog handler to accept alerts
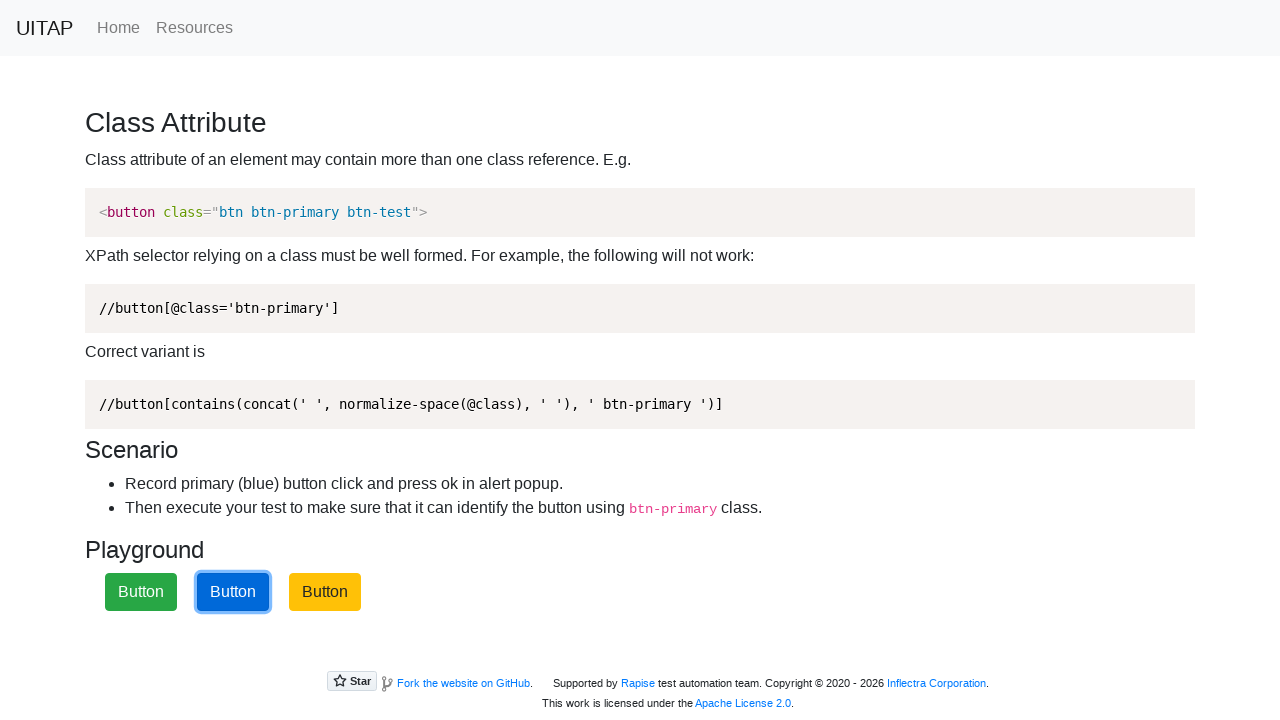

Waited 500ms for dialog to process
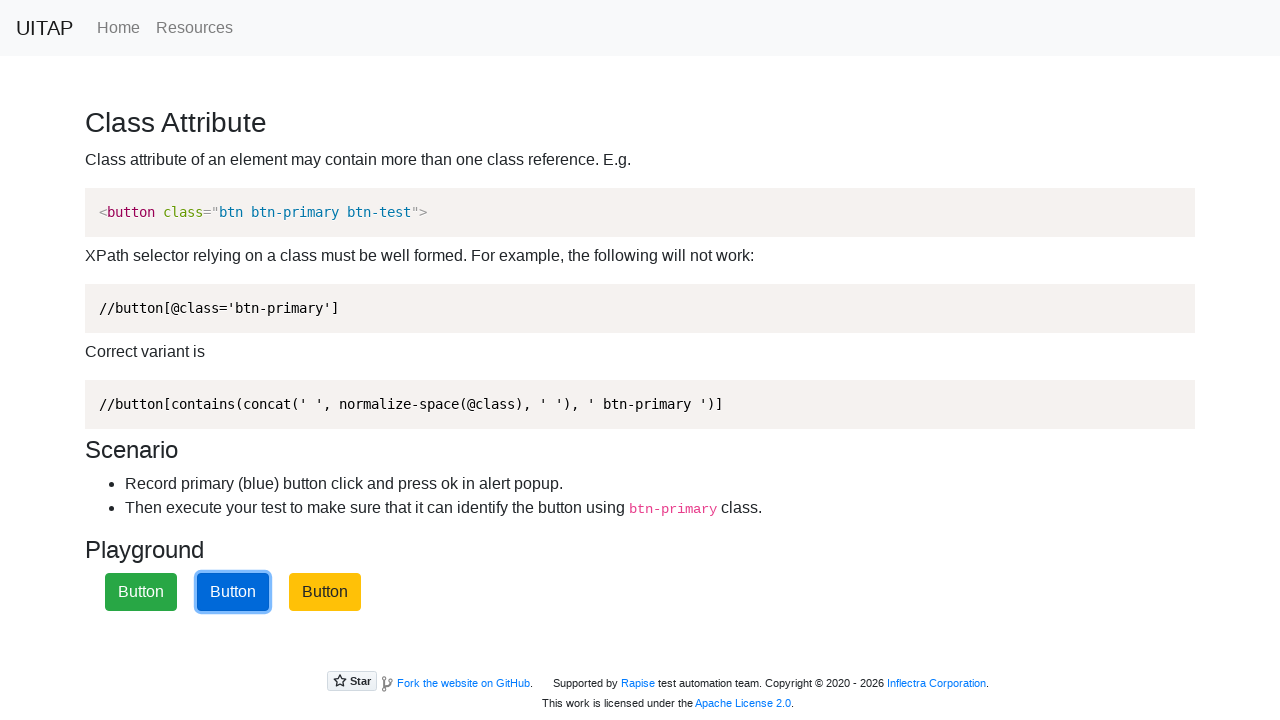

Clicked blue button with class 'btn-primary' at (233, 592) on .btn-primary
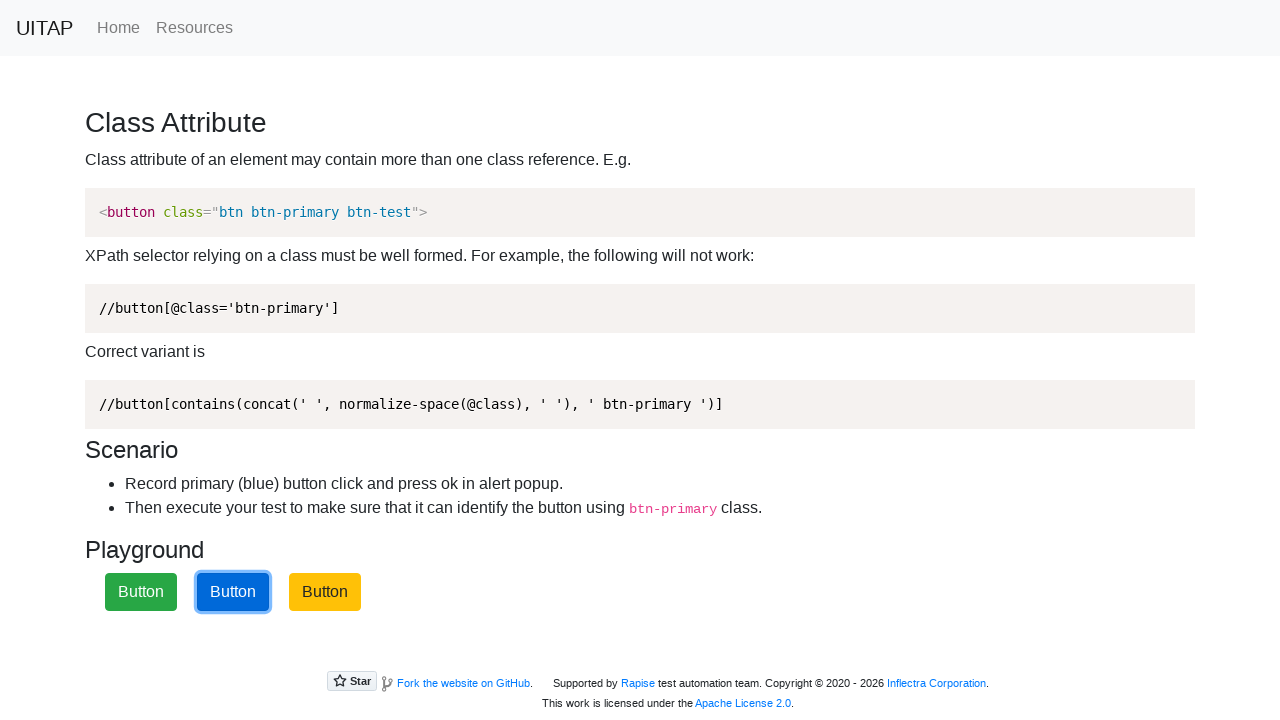

Set up dialog handler to accept alerts
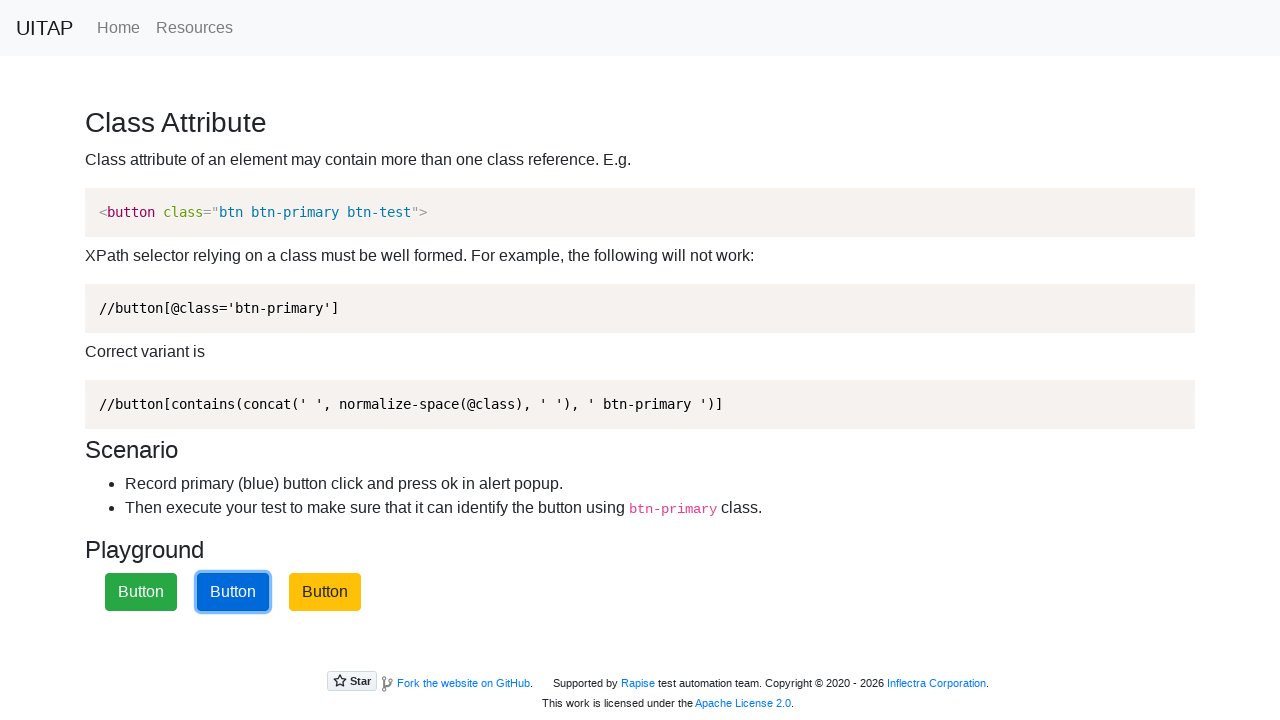

Waited 500ms for dialog to process
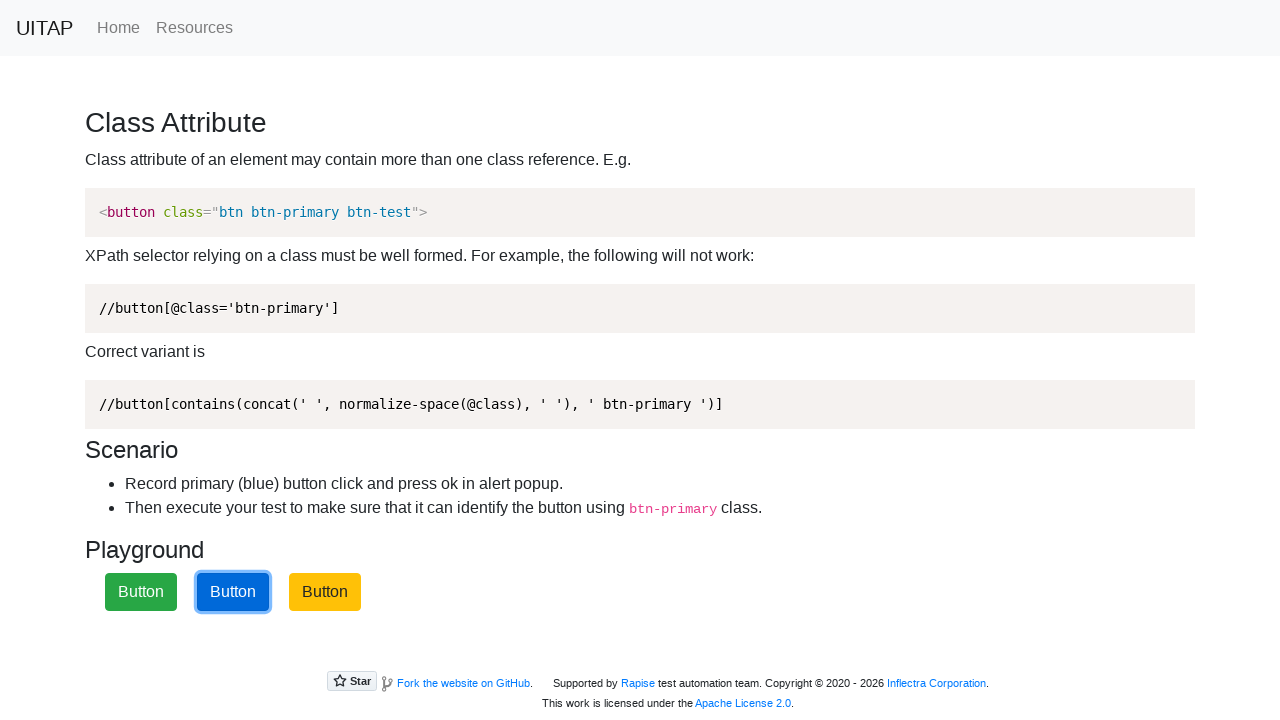

Clicked blue button with class 'btn-primary' at (233, 592) on .btn-primary
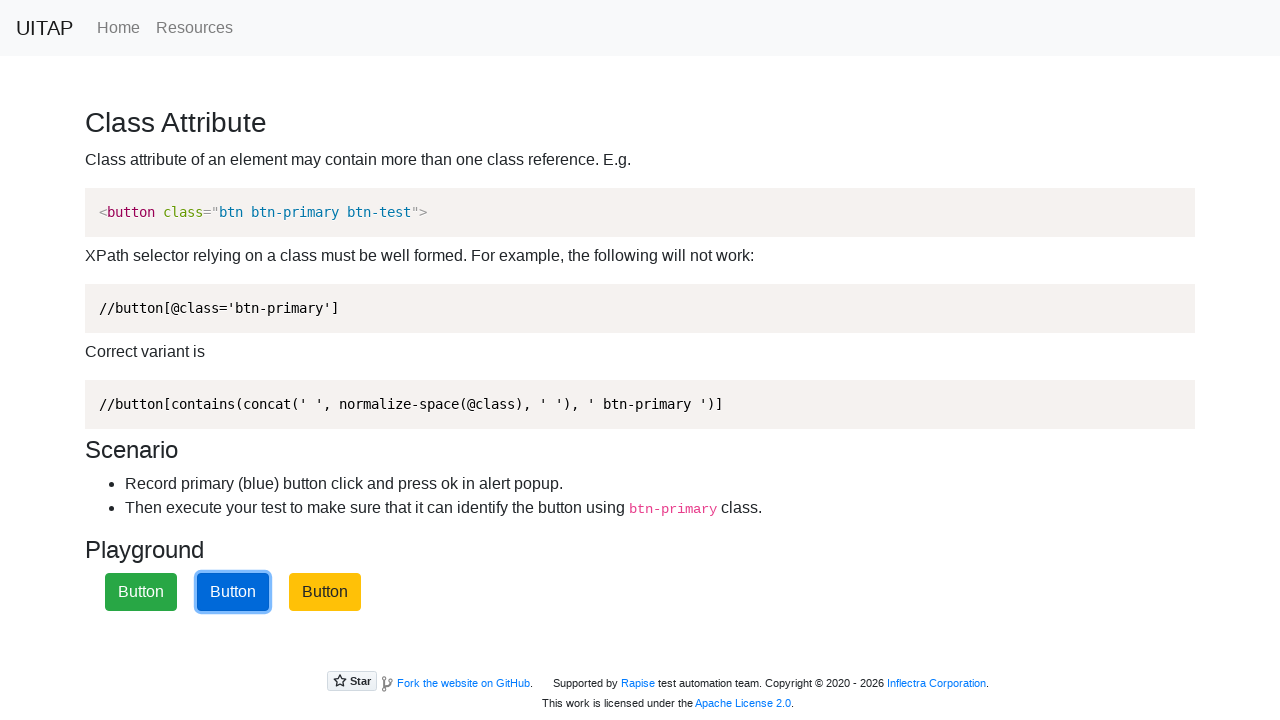

Set up dialog handler to accept alerts
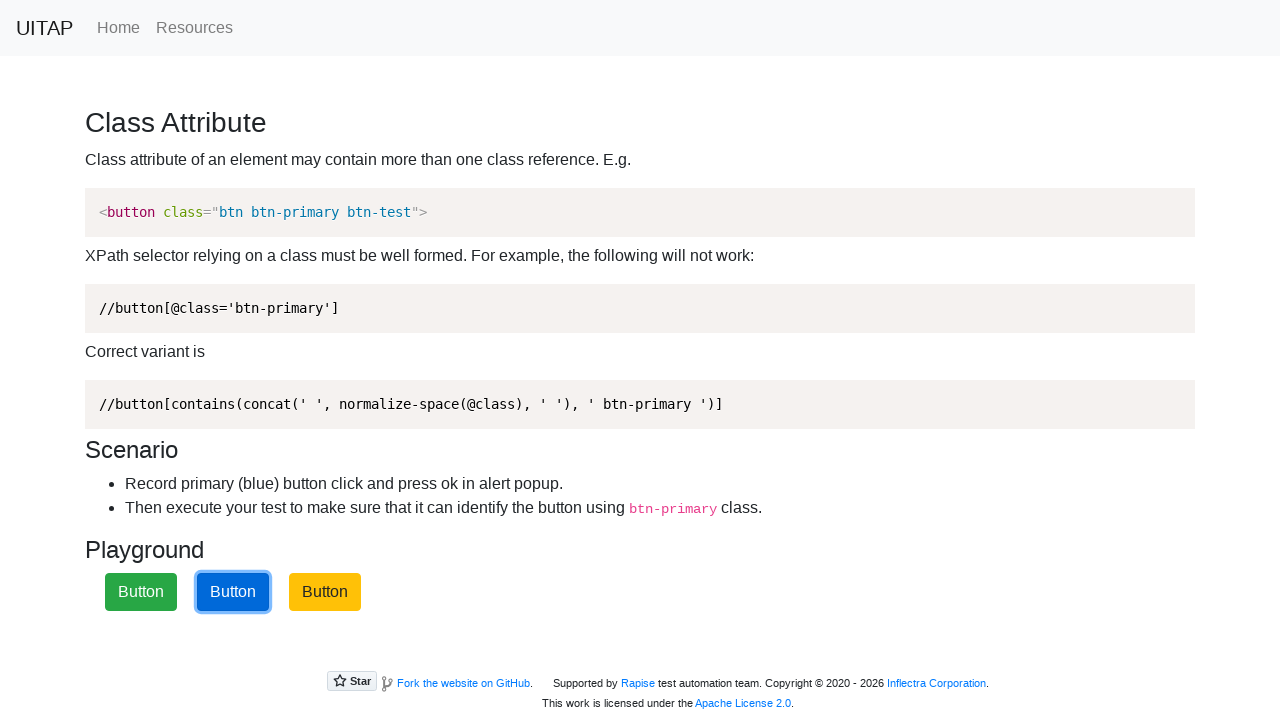

Waited 500ms for dialog to process
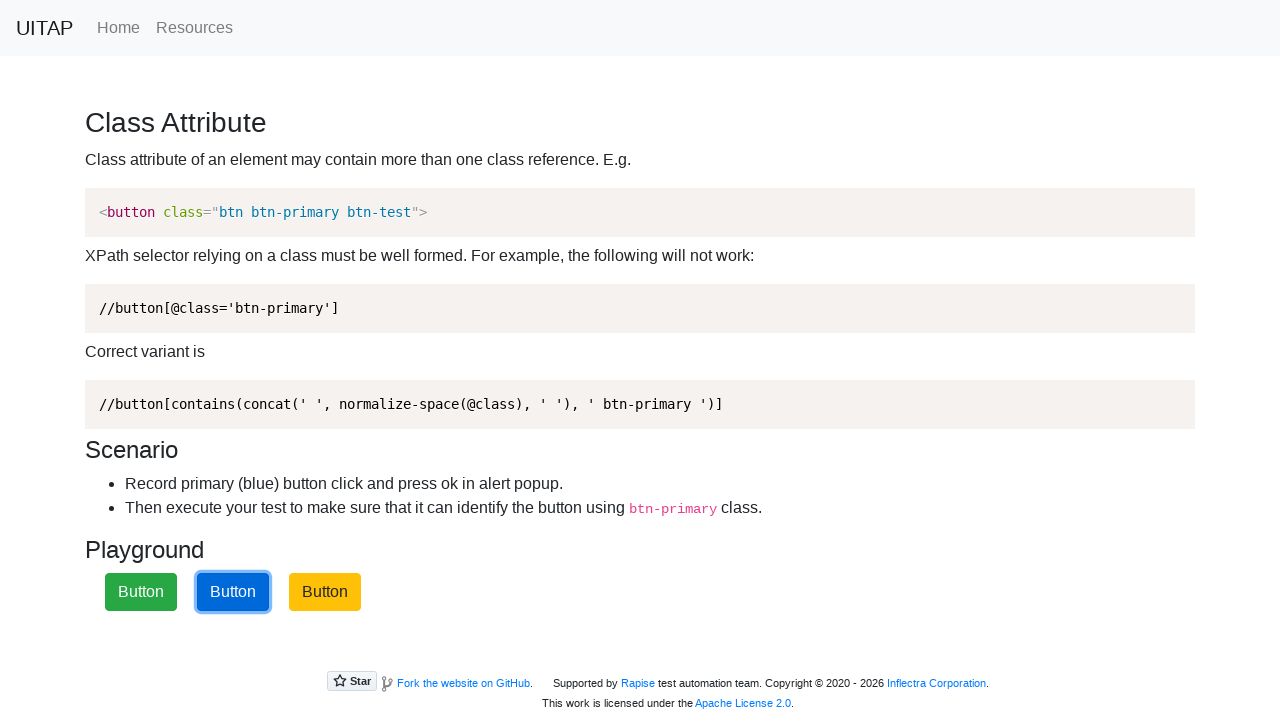

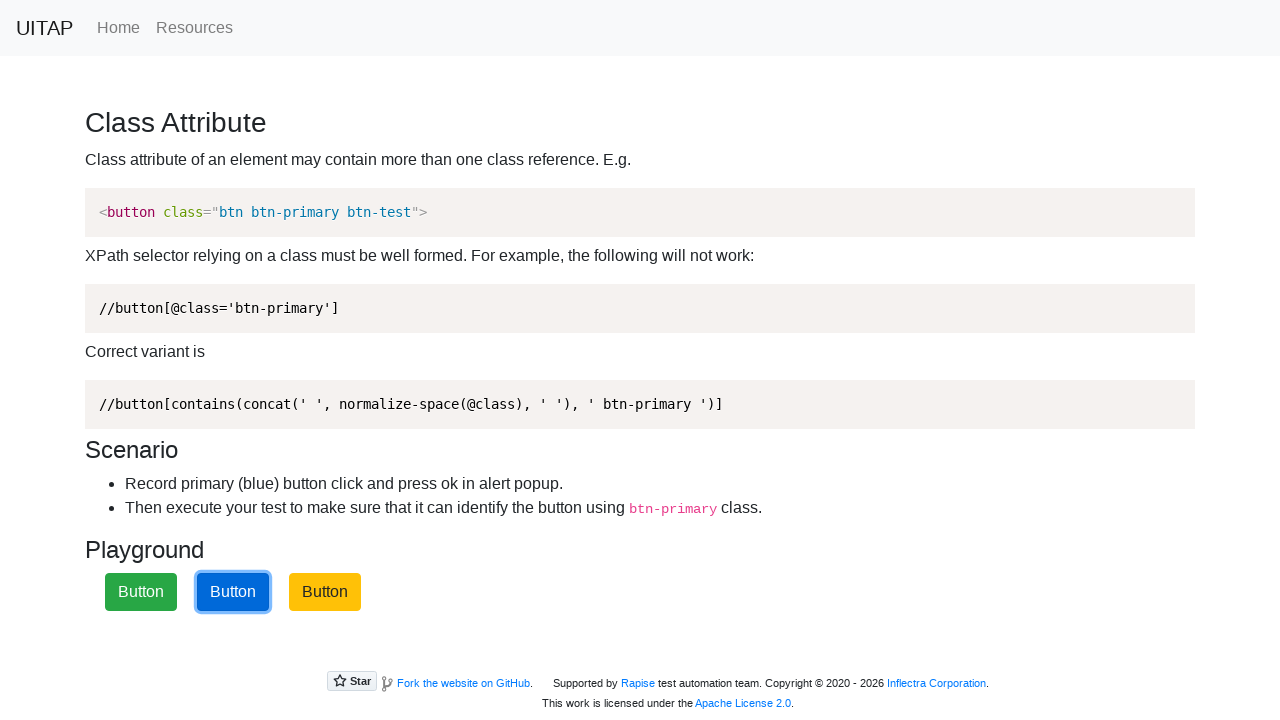